Tests a registration form by navigating to a register page and filling out various form fields including username, email, gender, hobbies, interests, country, date of birth, biography, slider rating, color picker, newsletter subscription, and star rating before submitting.

Starting URL: https://material.playwrightvn.com/

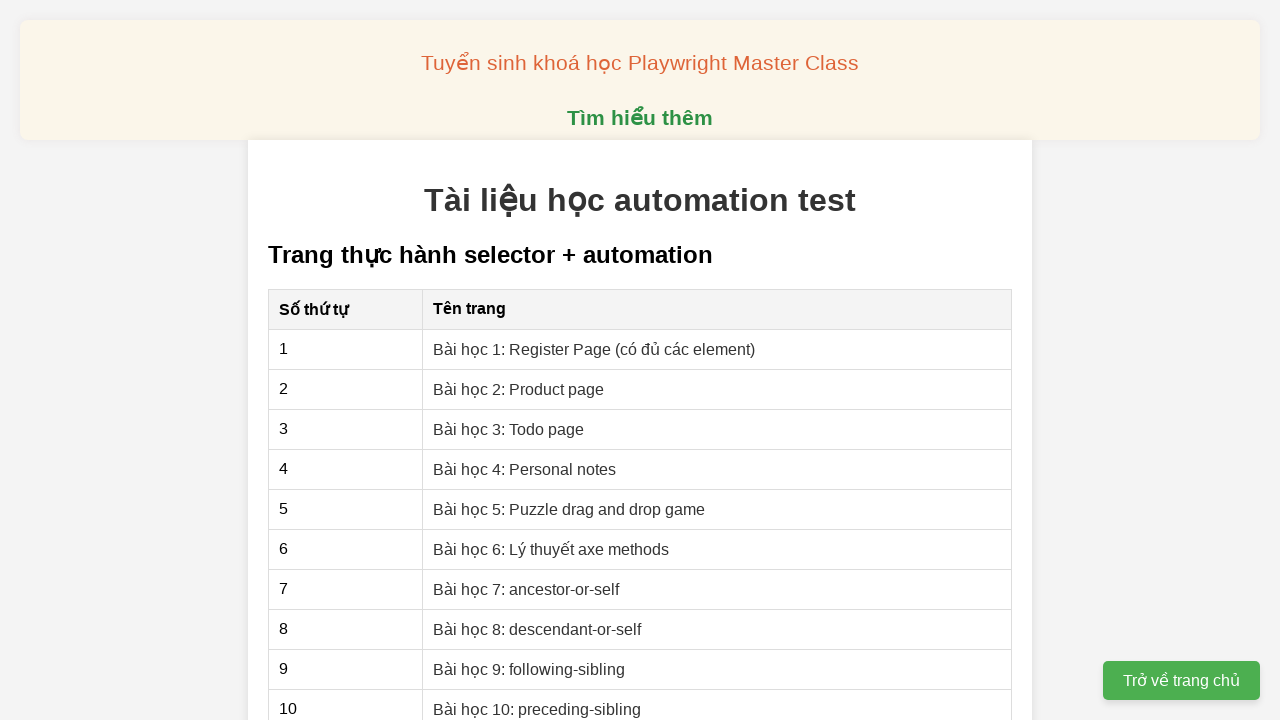

Clicked on register page link at (594, 349) on xpath=//a[@href='01-xpath-register-page.html']
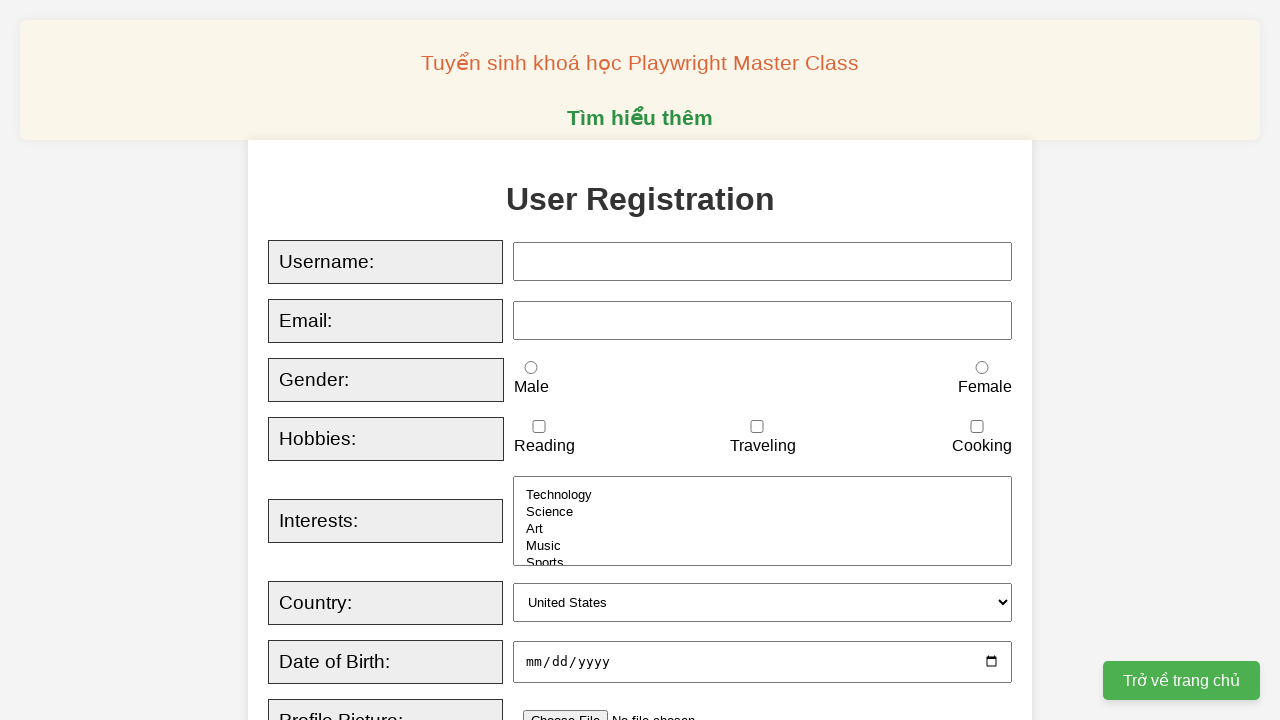

Filled username field with 'Luna' on xpath=//input[@id='username']
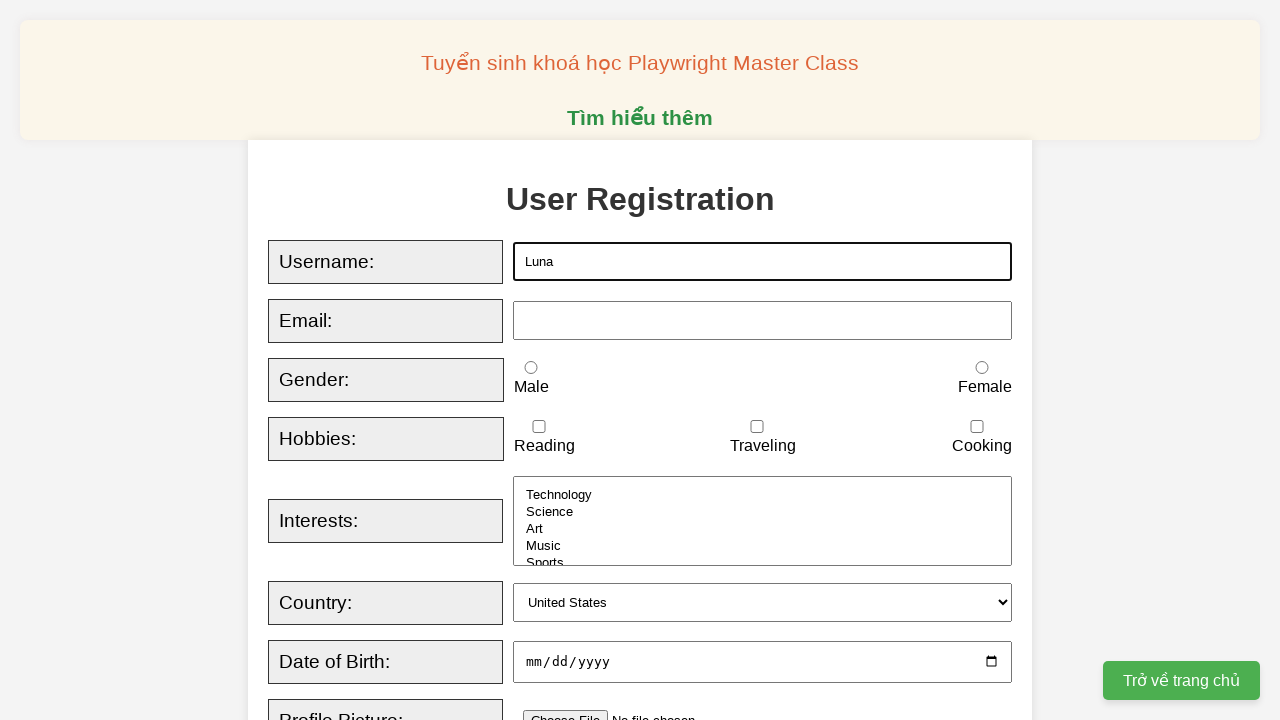

Typed email 'luna.test@example.com' with delay on xpath=//input[@id='email']
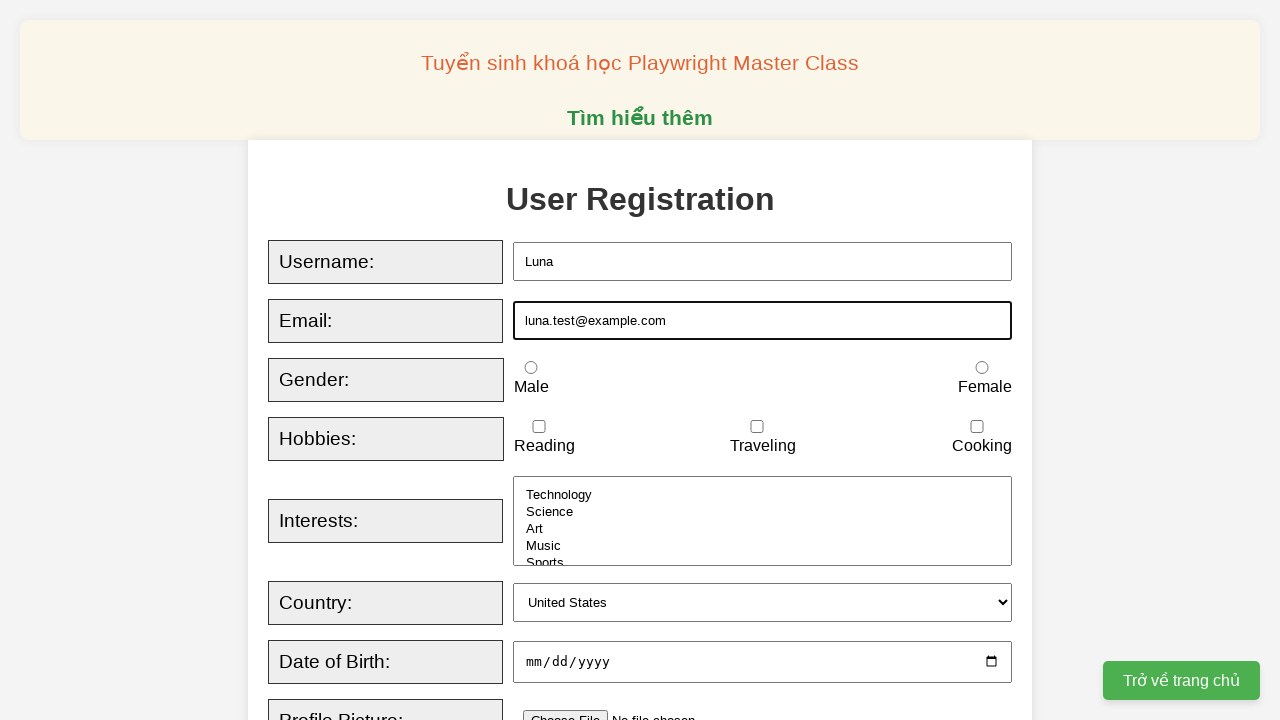

Selected female gender option at (982, 368) on xpath=//input[@id='female']
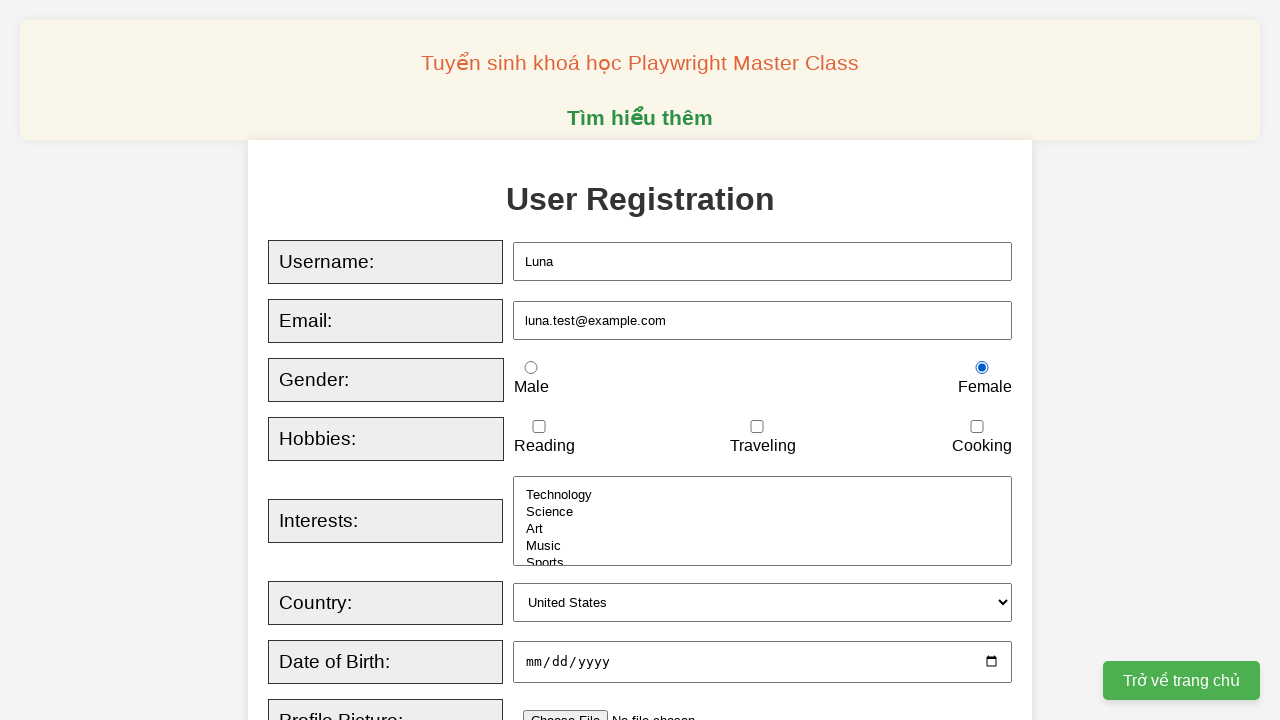

Checked cooking hobby at (977, 427) on xpath=//input[@id='cooking']
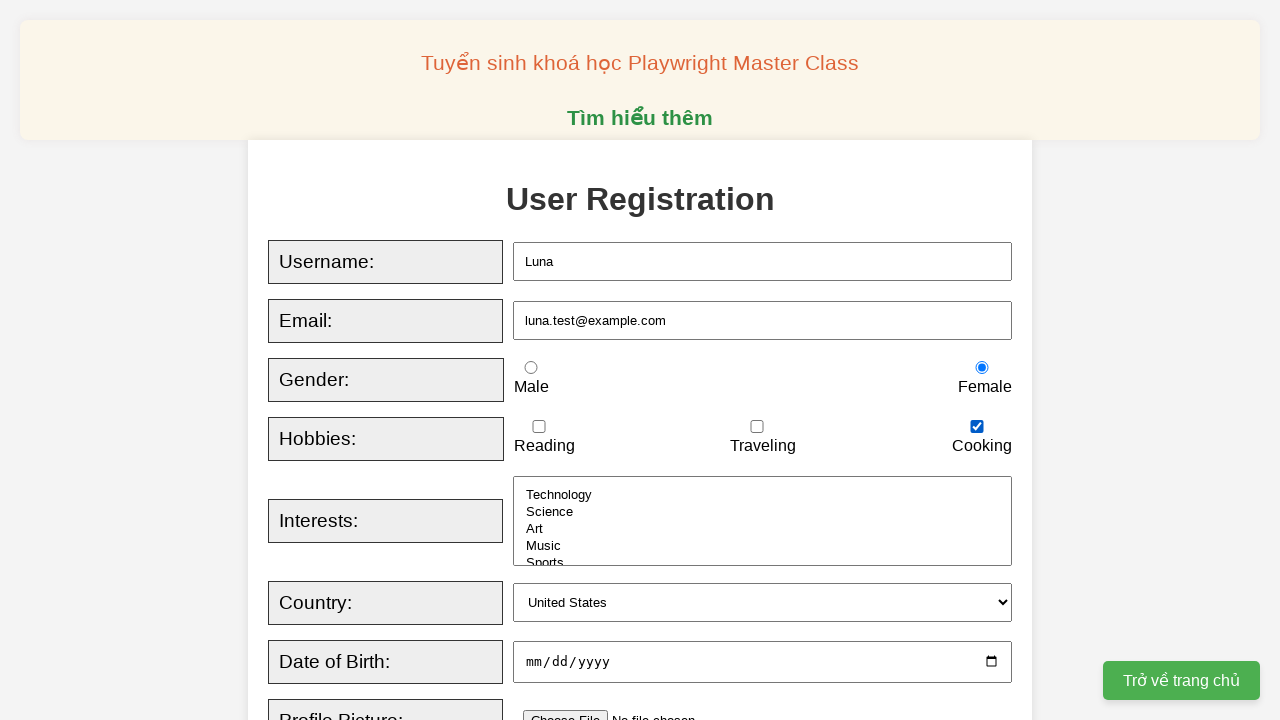

Selected 'Sports' from interests dropdown on xpath=//select[@id='interests']
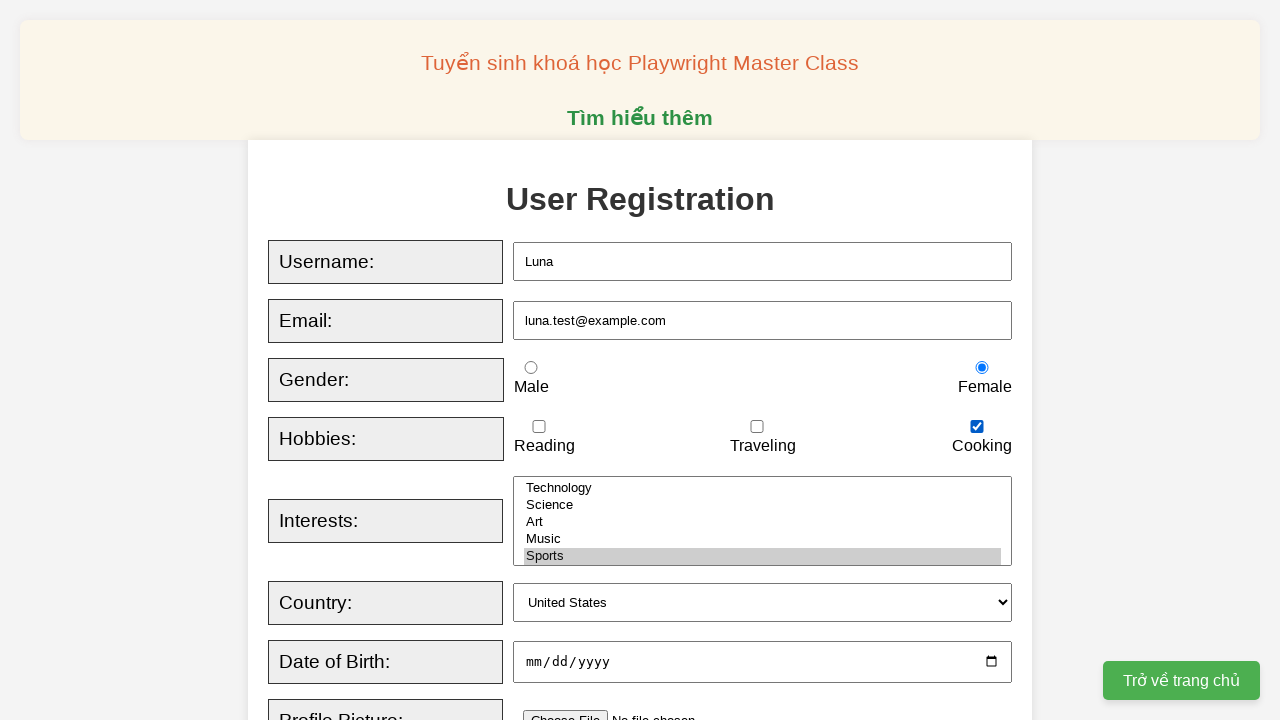

Selected 'australia' from country dropdown on xpath=//select[@id='country']
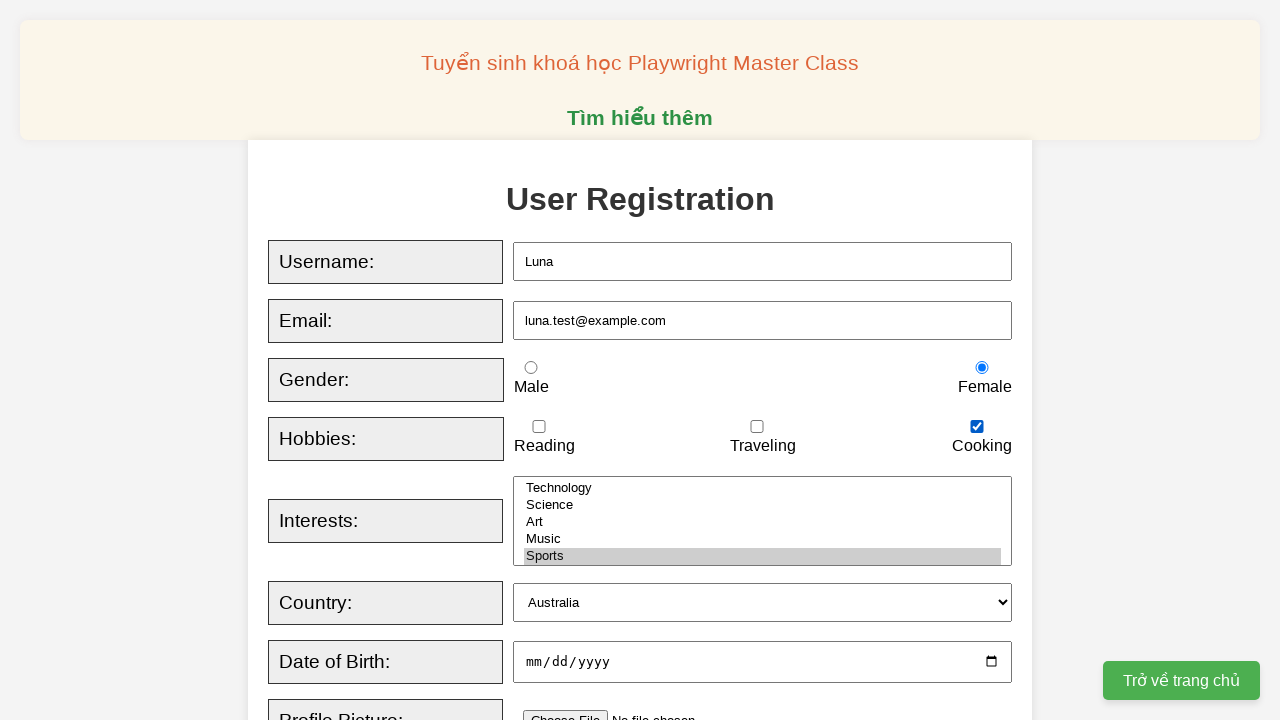

Filled date of birth with '1991-04-12' on xpath=//input[@id='dob']
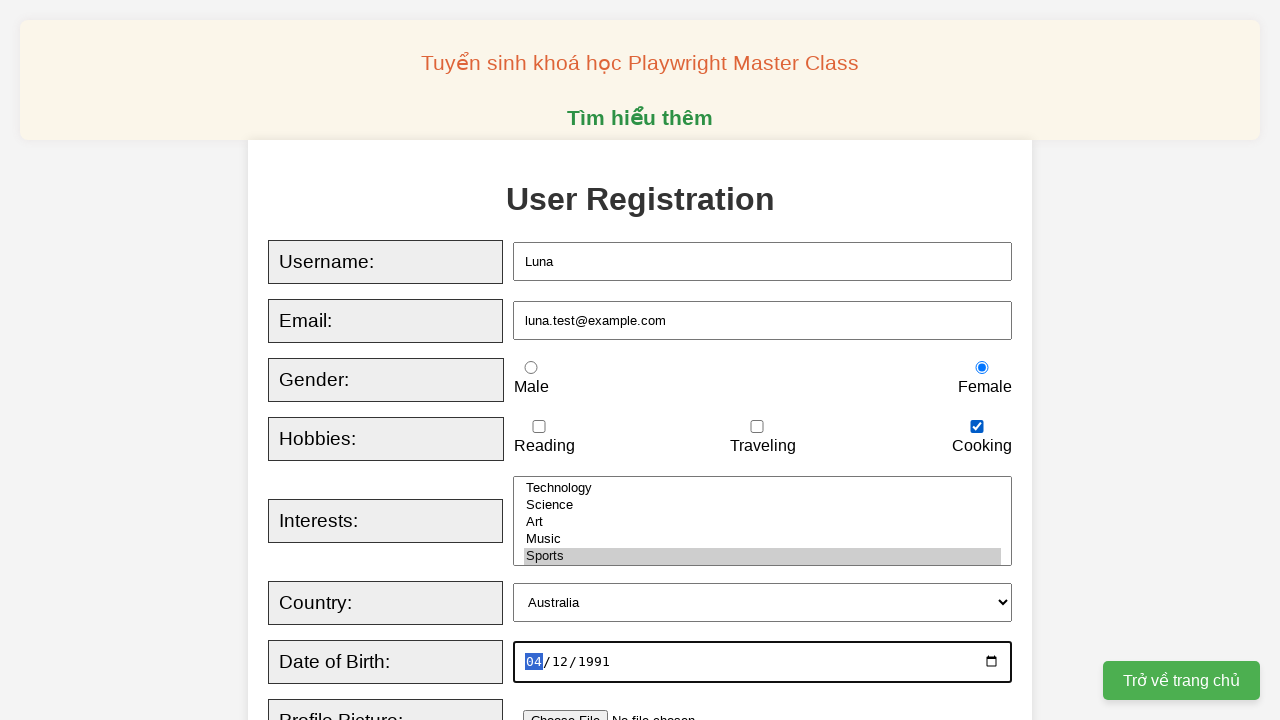

Filled biography textarea with test content on xpath=//textarea[@id='bio']
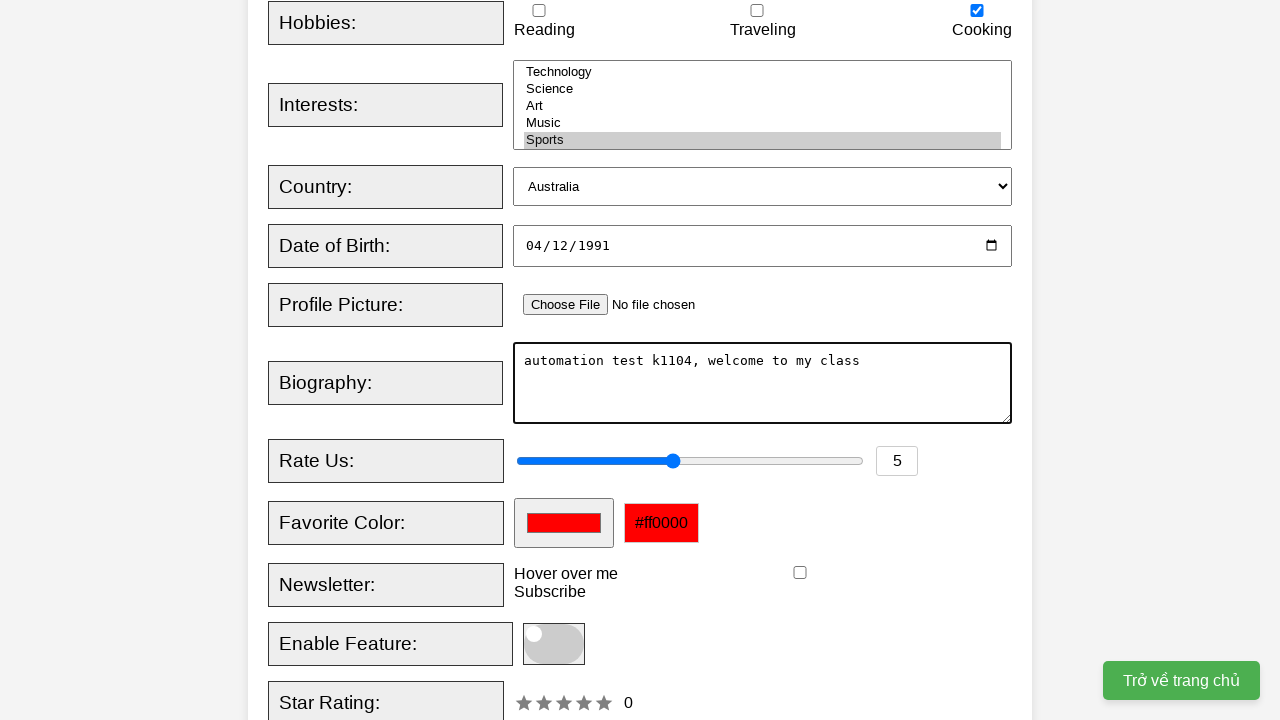

Adjusted rating slider to 80% position at (795, 472) on xpath=//input[@id='rating']
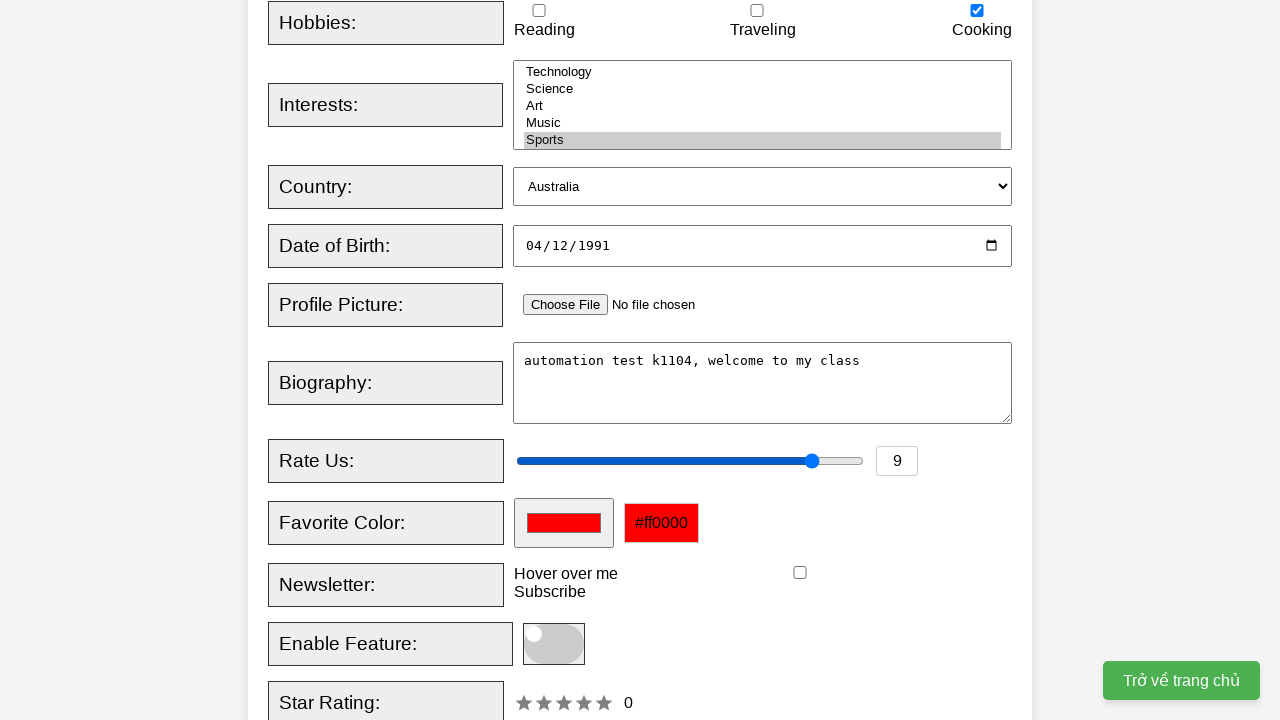

Set favorite color to '#08f724' on xpath=//input[@id='favcolor']
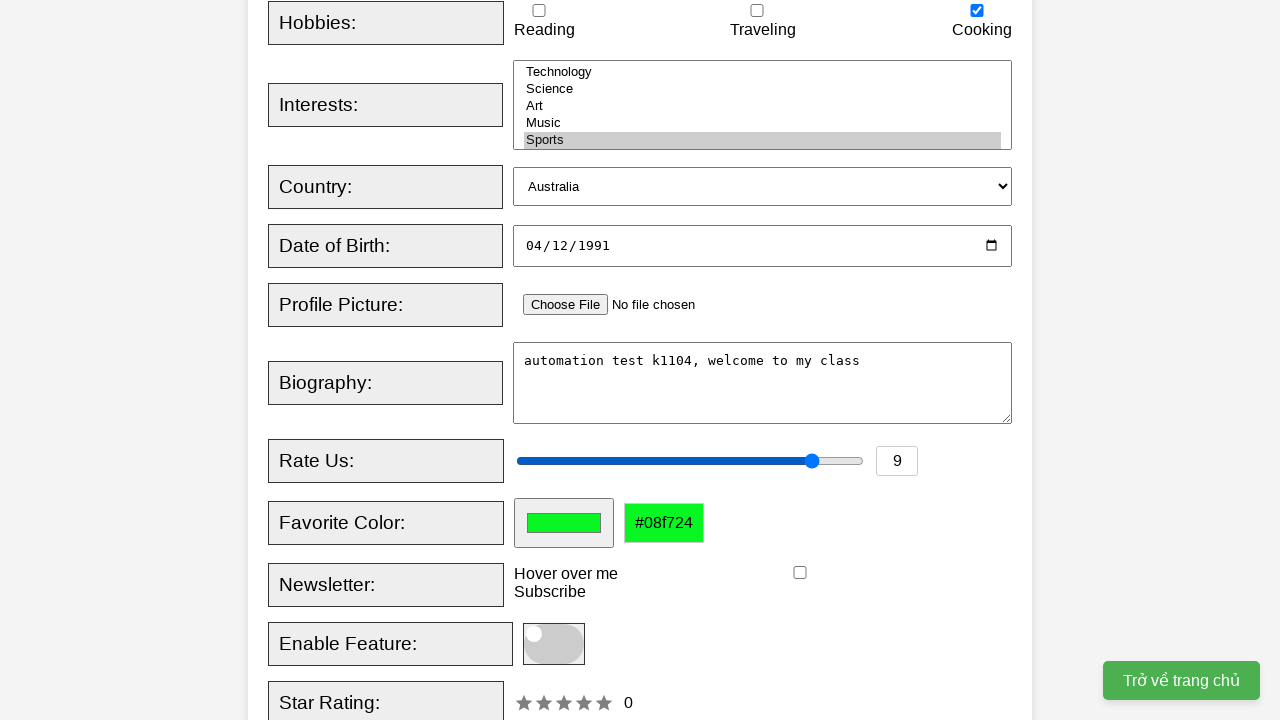

Checked newsletter subscription at (800, 573) on xpath=//input[@id='newsletter']
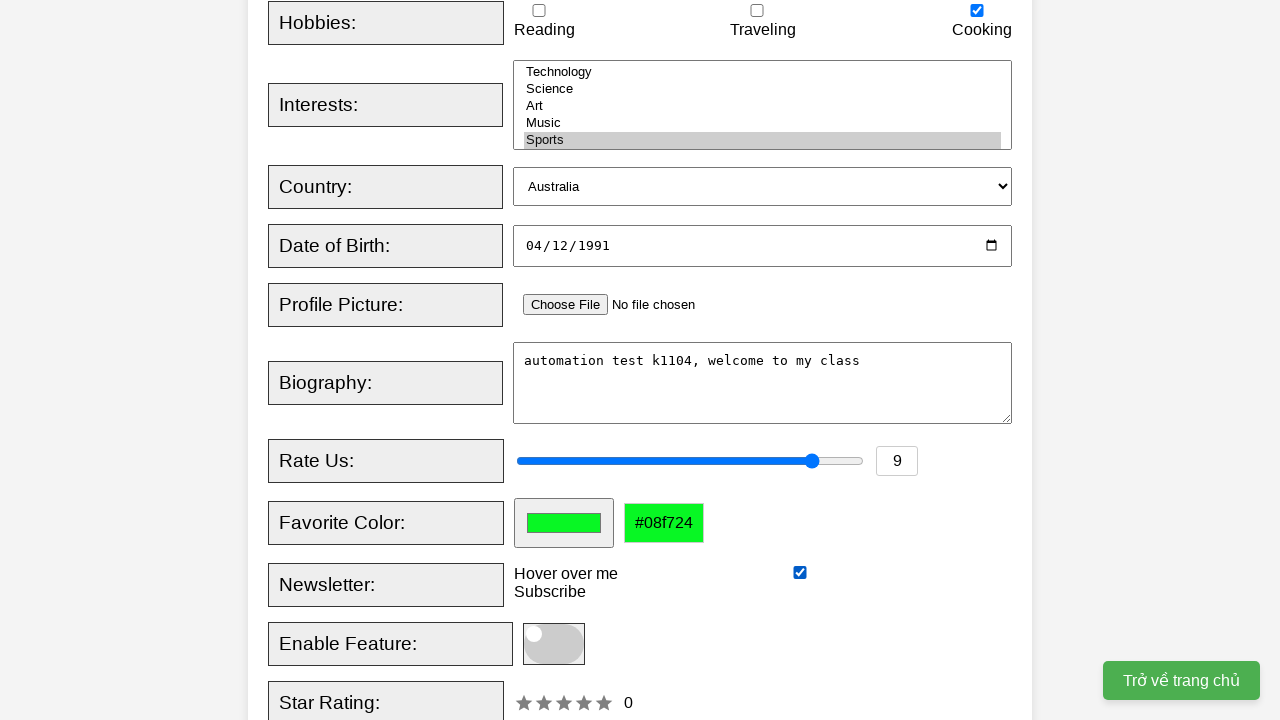

Clicked feature toggle slider at (554, 644) on xpath=//span[@class='slider round']
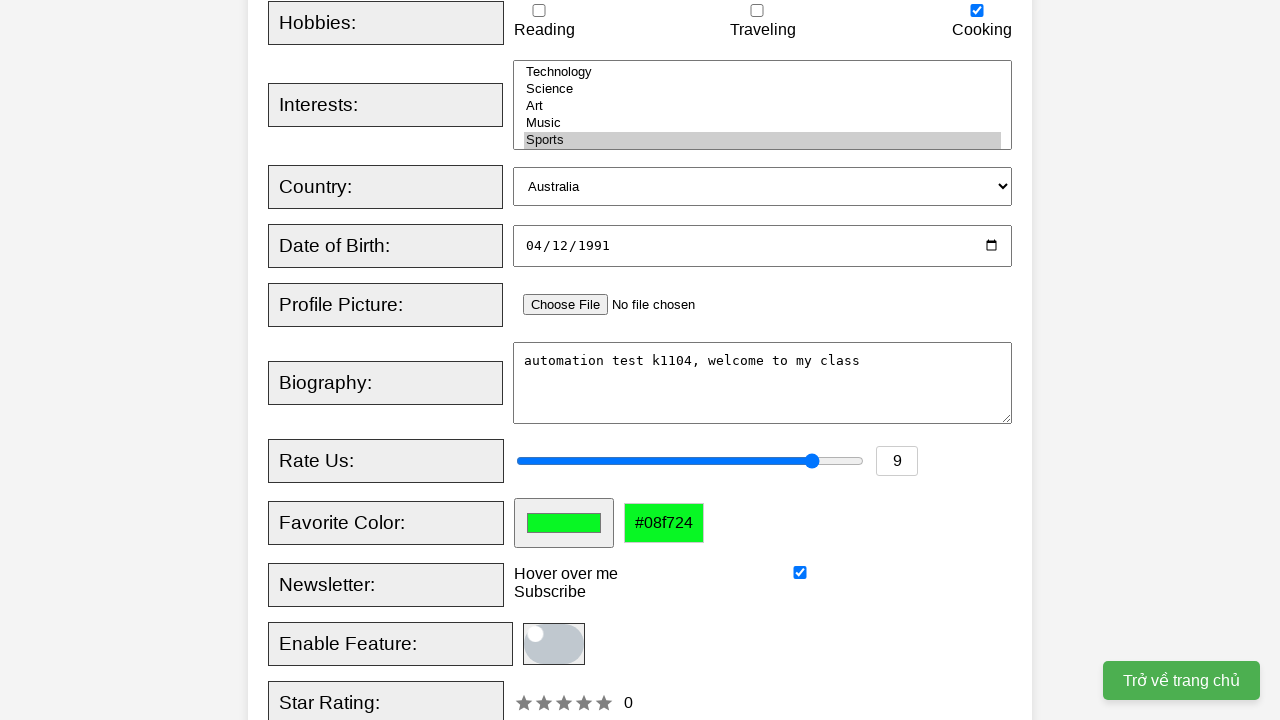

Set star rating to 4 out of 5 stars at (594, 709) on xpath=//div[@id='starRating']
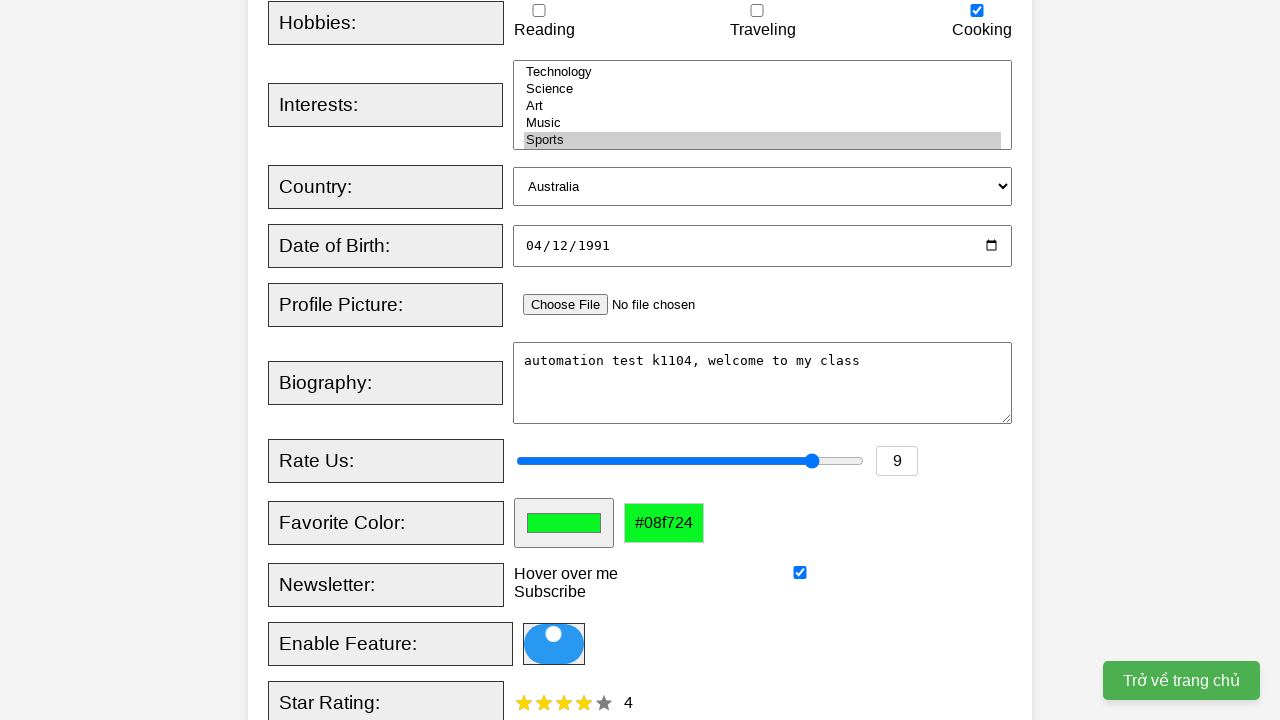

Clicked register button to submit form at (528, 360) on xpath=//button[@type='submit']
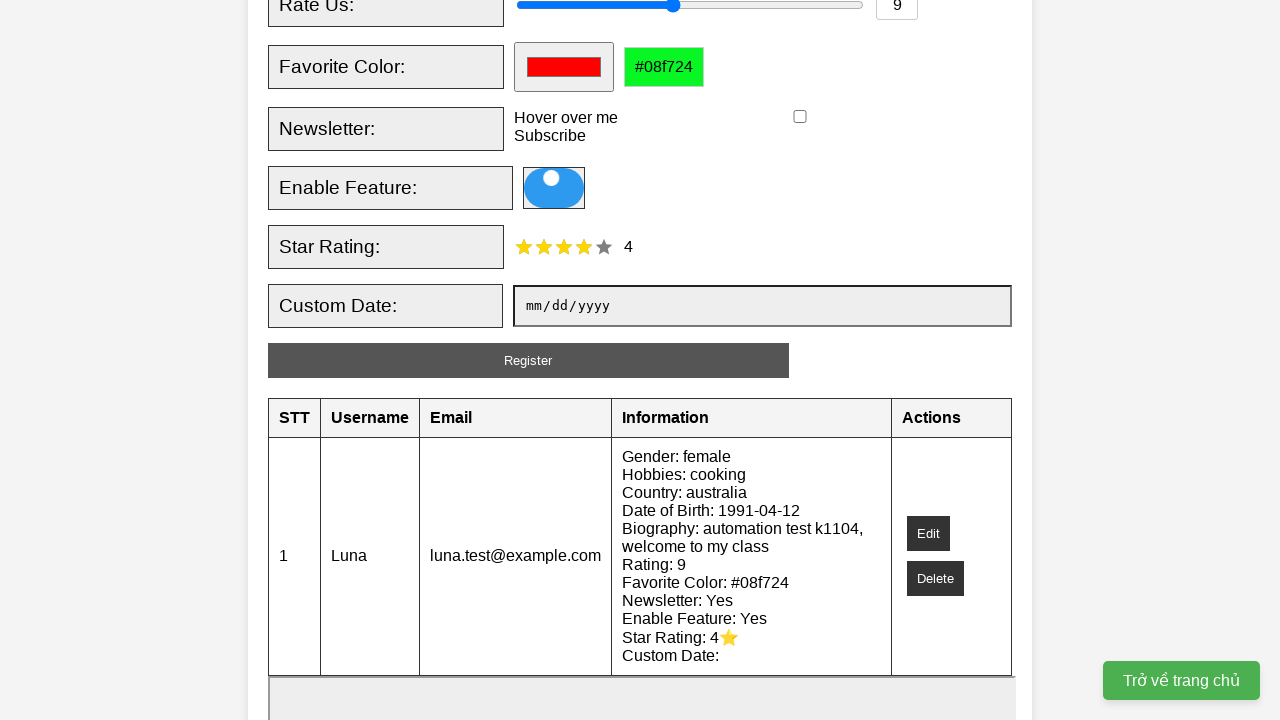

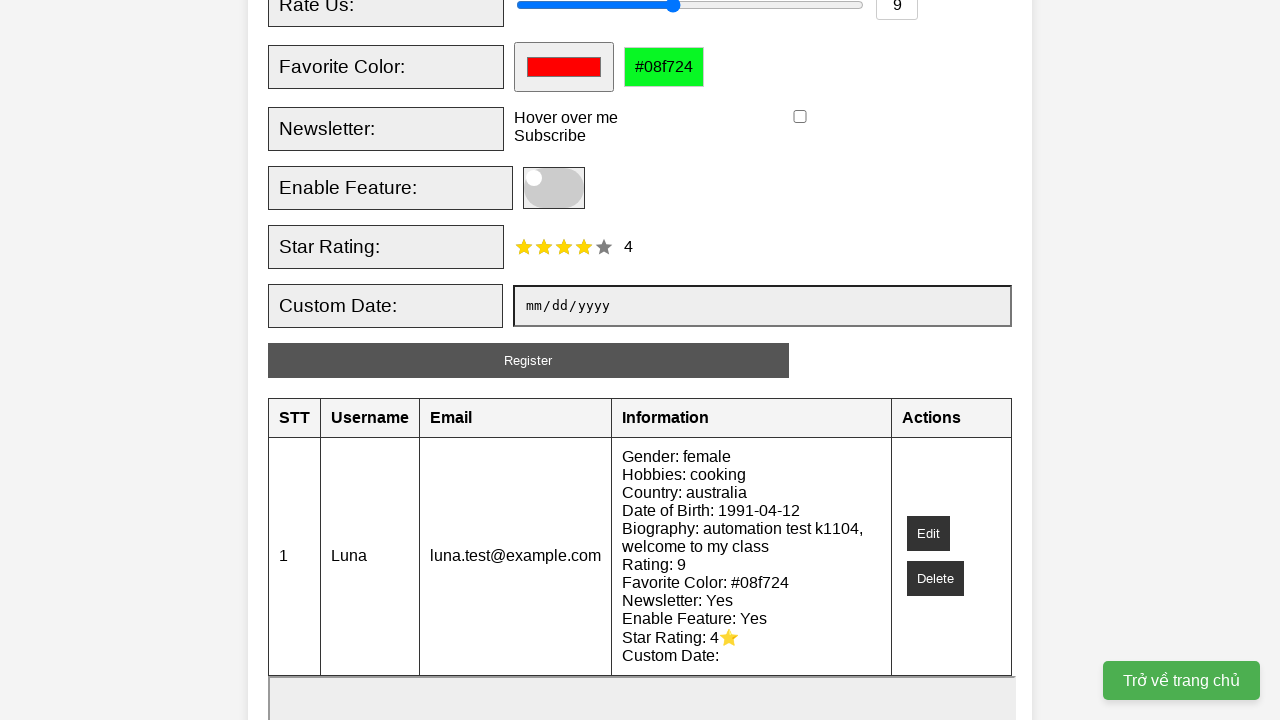